Navigates to login page and verifies the footer link href attribute

Starting URL: https://the-internet.herokuapp.com/

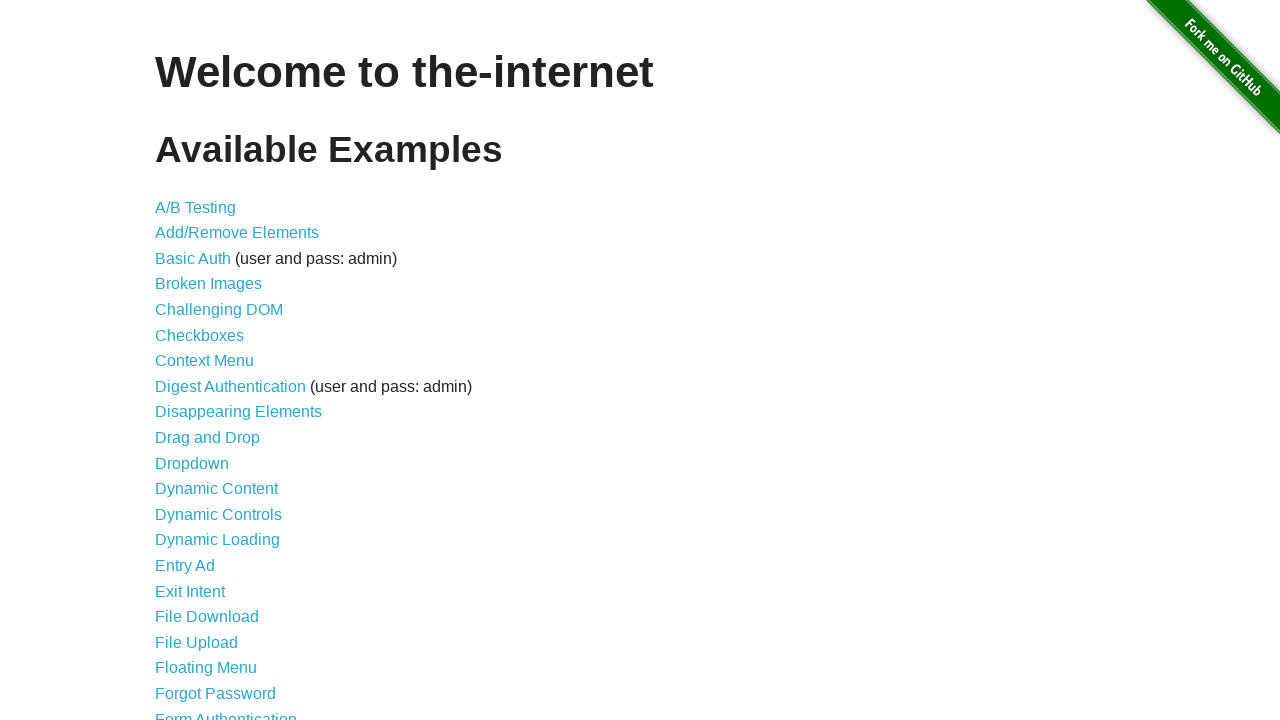

Clicked on Form Authentication link to navigate to login page at (226, 712) on xpath=//a[contains(@href, "/login")]
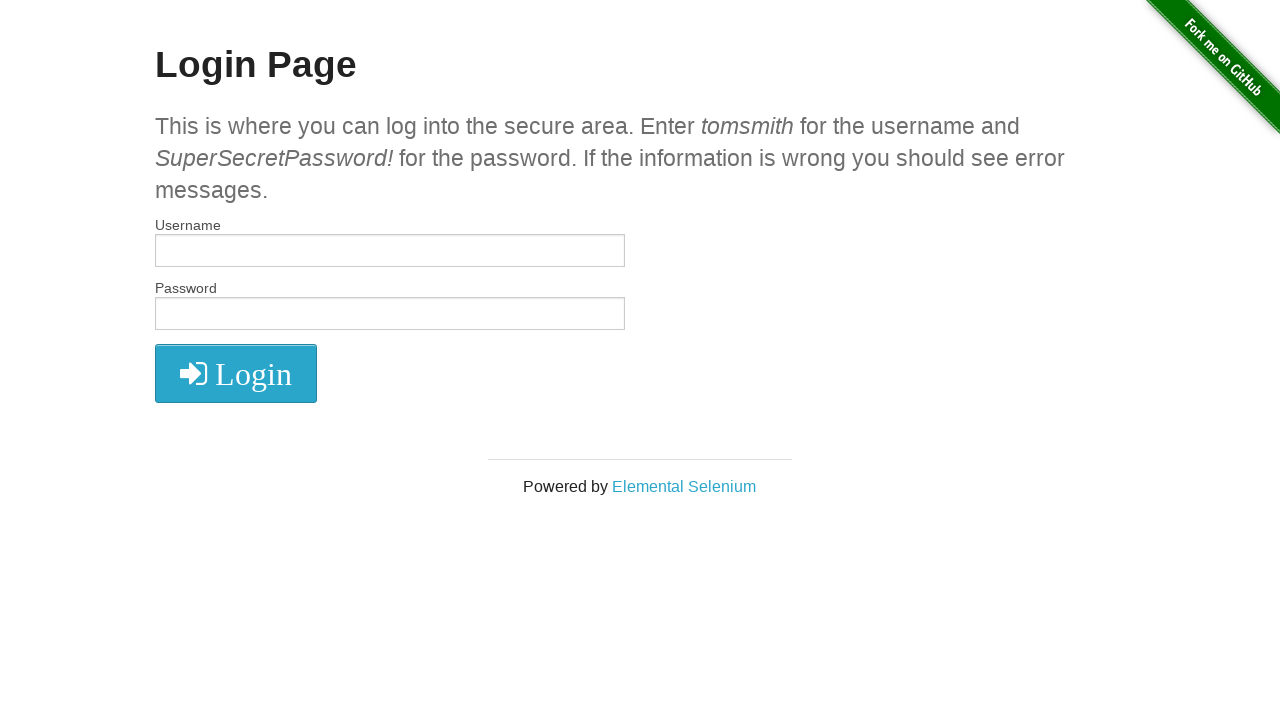

Retrieved footer link href attribute
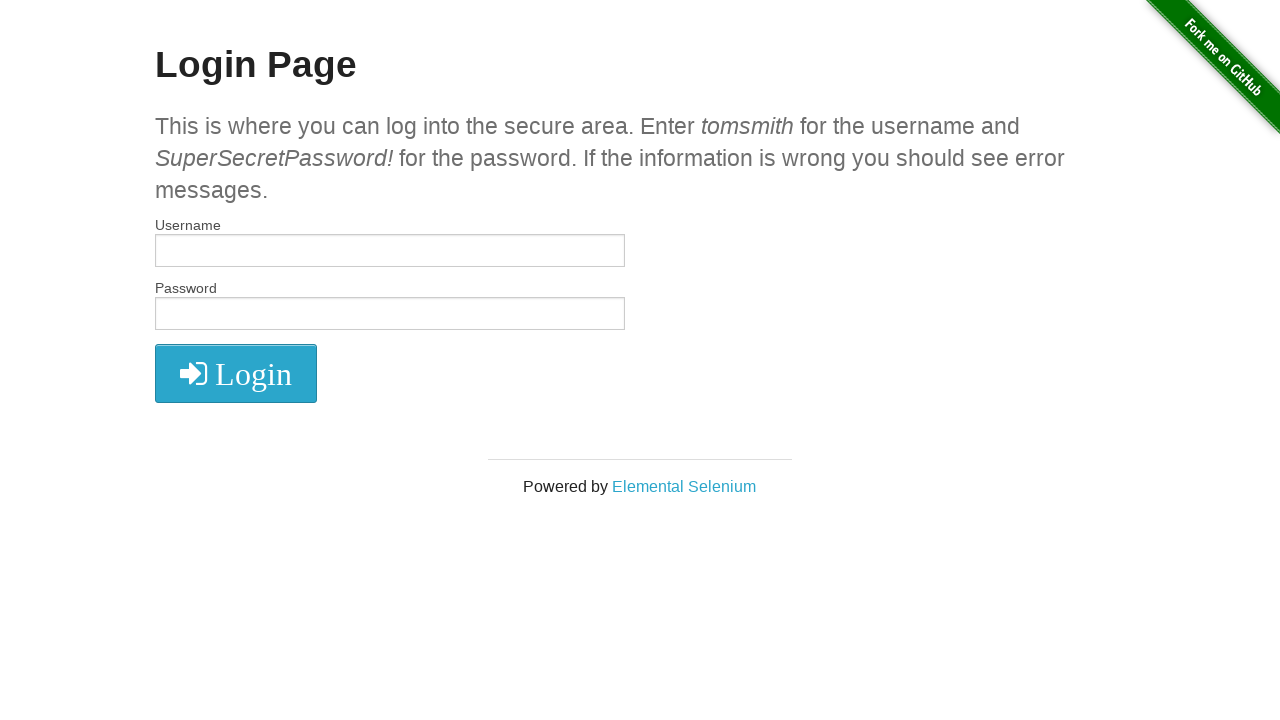

Verified footer link href is 'http://elementalselenium.com/'
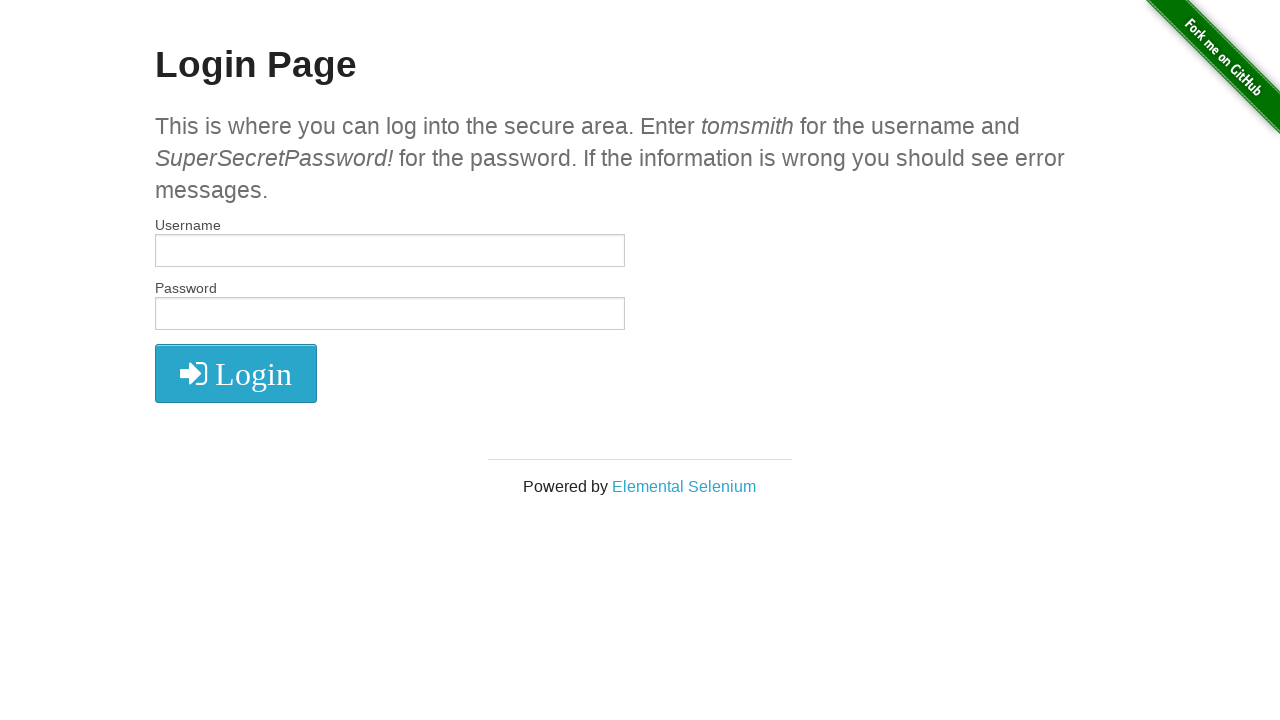

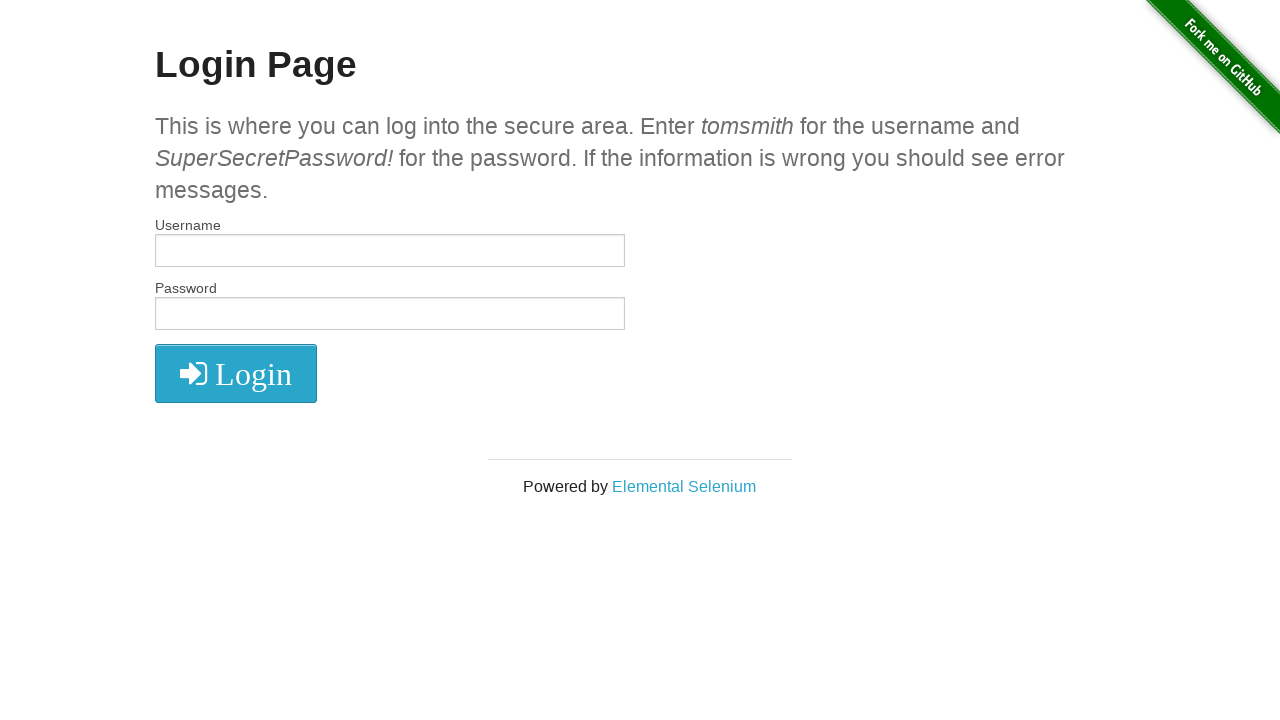